Tests the Practice Form on demoqa.com by filling out personal information fields (name, email, gender, mobile, date of birth, address) and submitting the form, then verifying the confirmation modal appears.

Starting URL: https://demoqa.com/

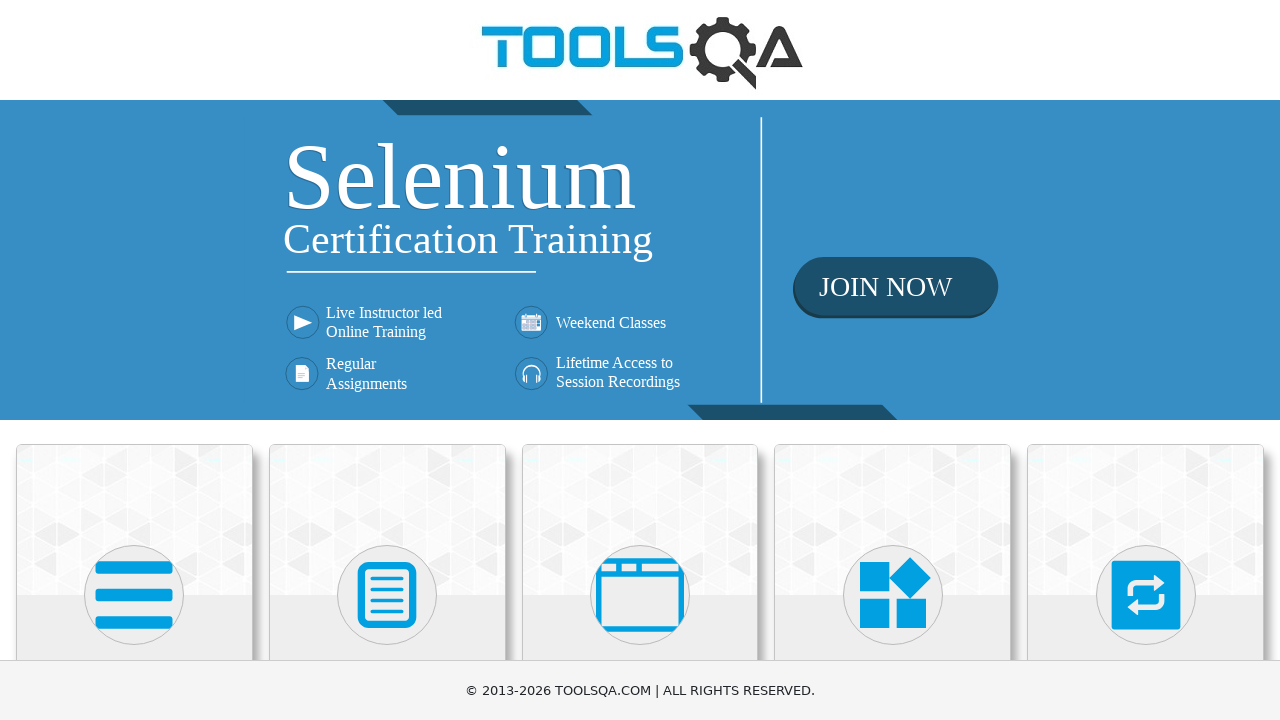

Clicked on Forms section at (387, 360) on text=Forms
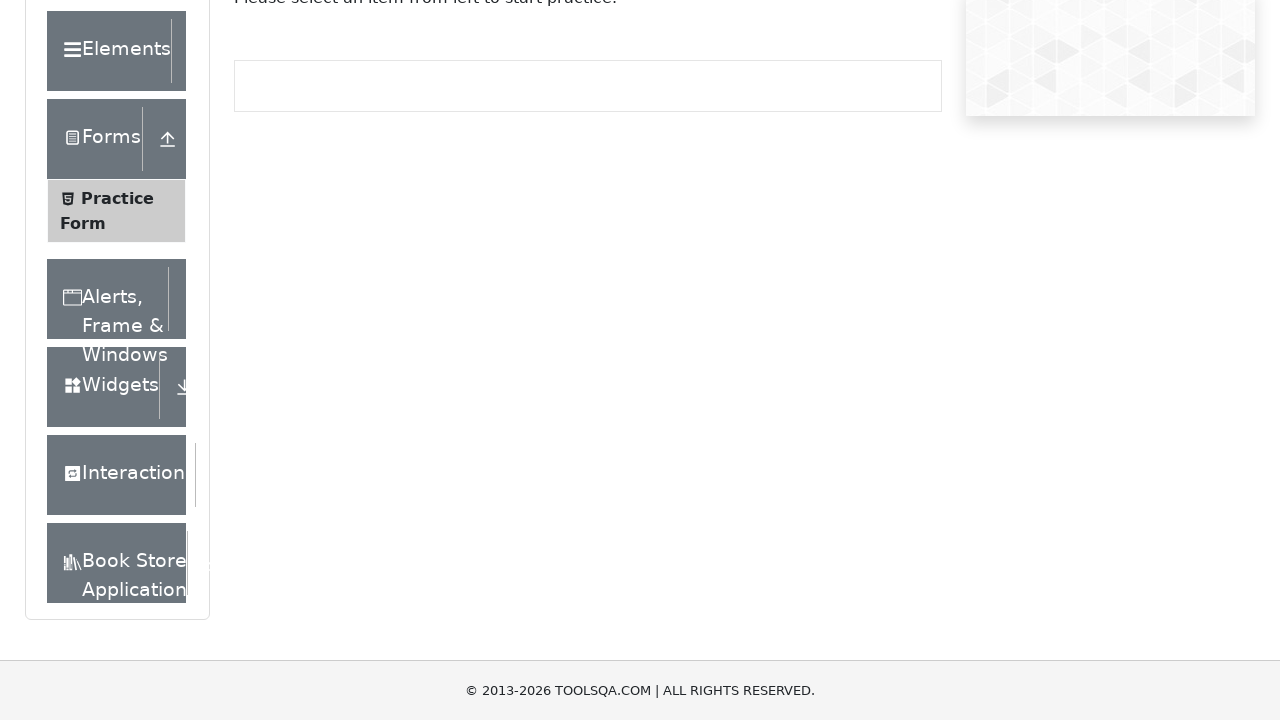

Clicked on Practice Form at (117, 336) on text=Practice Form
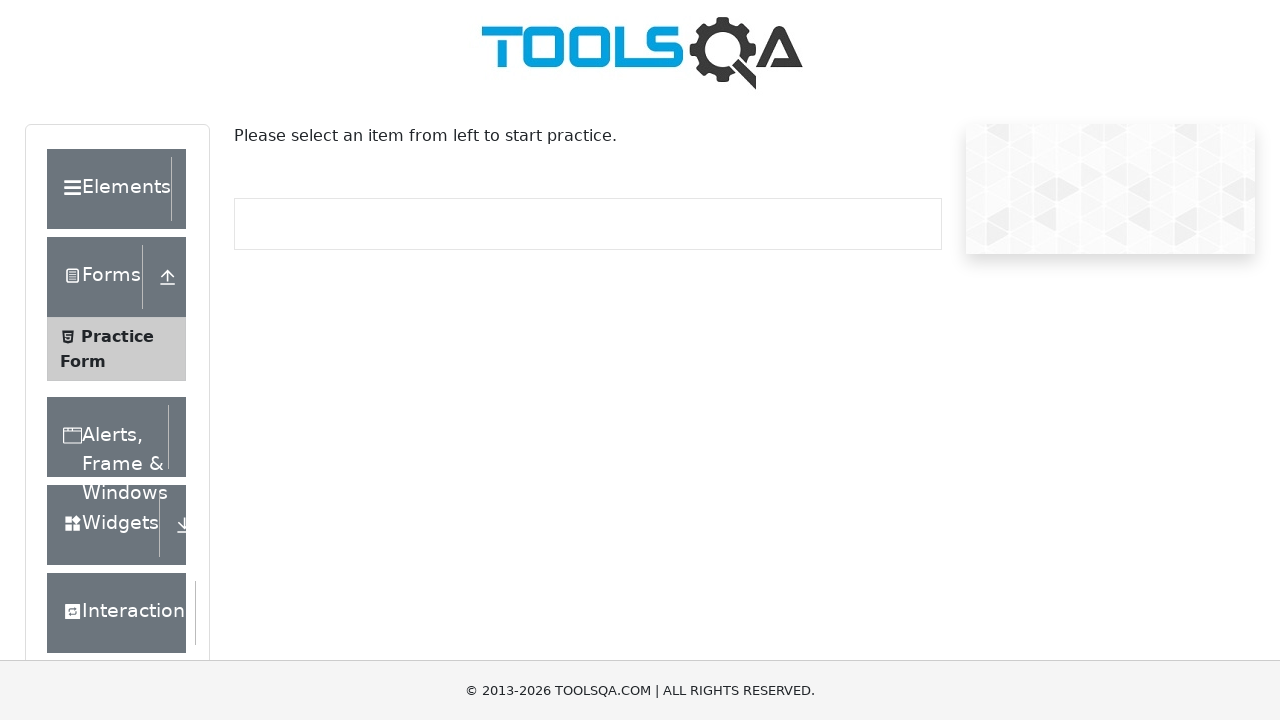

Filled first name field with 'Adnan' on #firstName
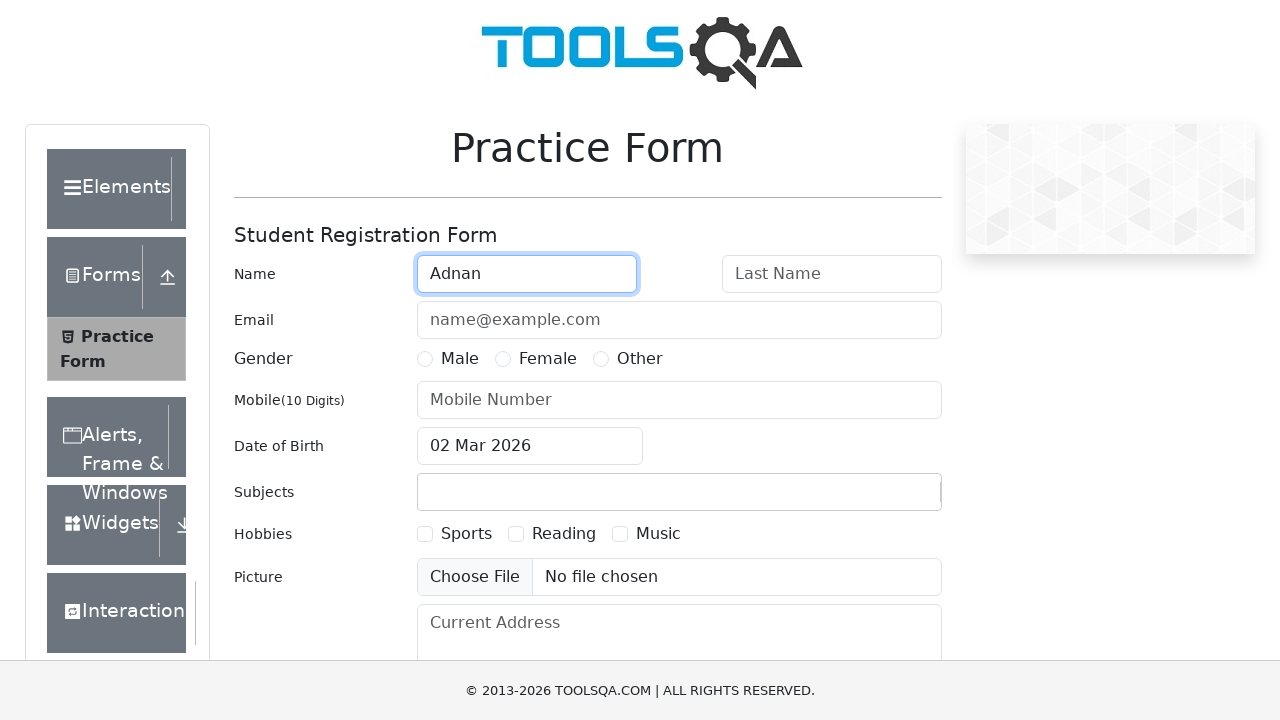

Filled last name field with 'Khattak' on #lastName
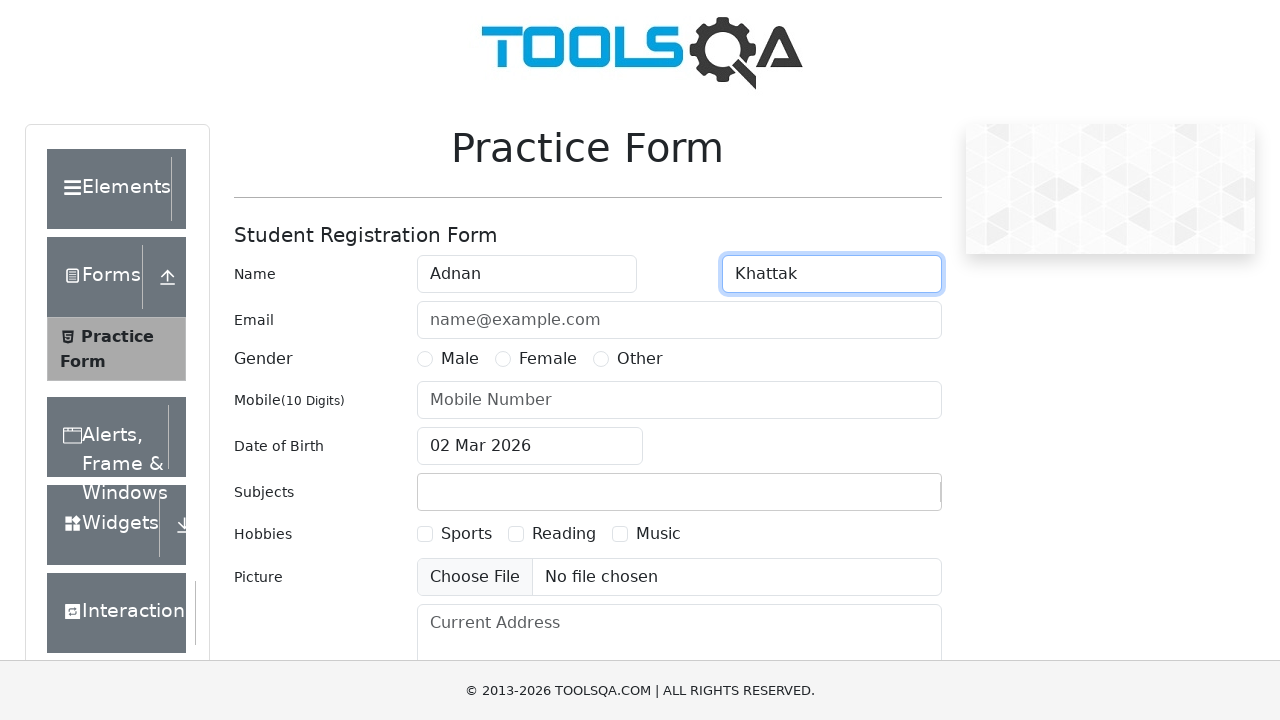

Filled email field with 'test@gmail.com' on #userEmail
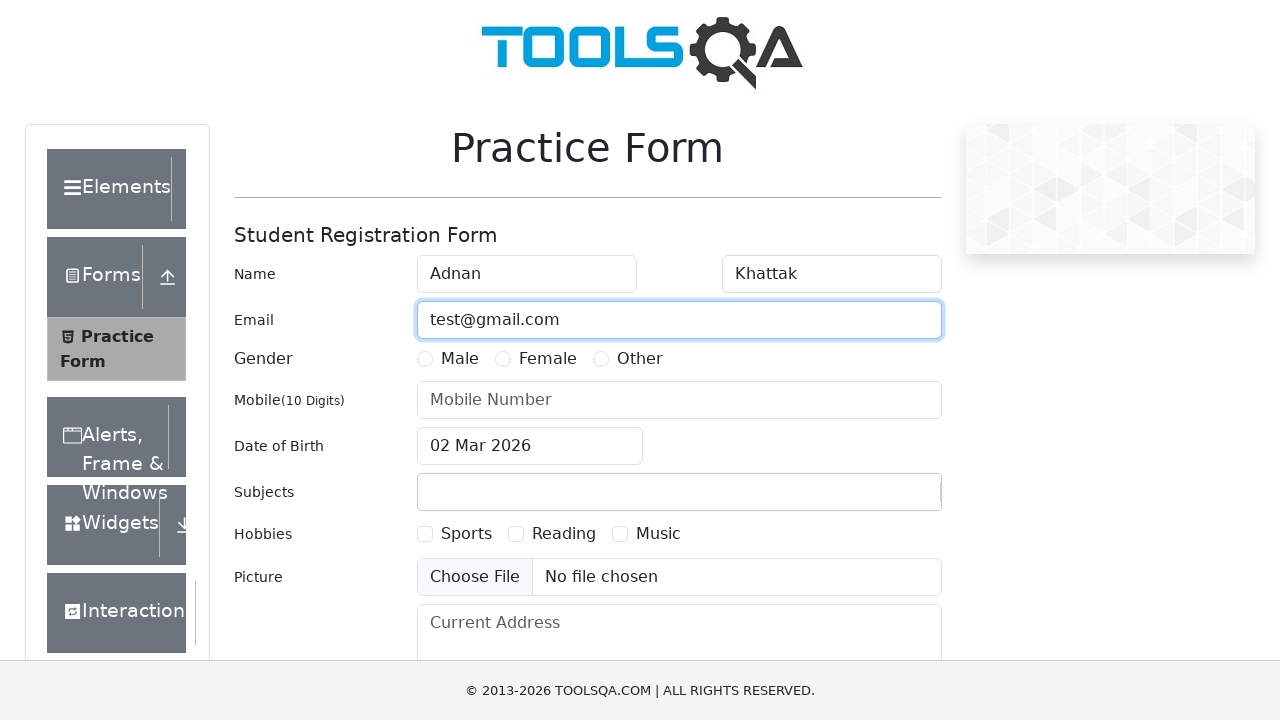

Selected Male gender option at (460, 359) on label[for='gender-radio-1']
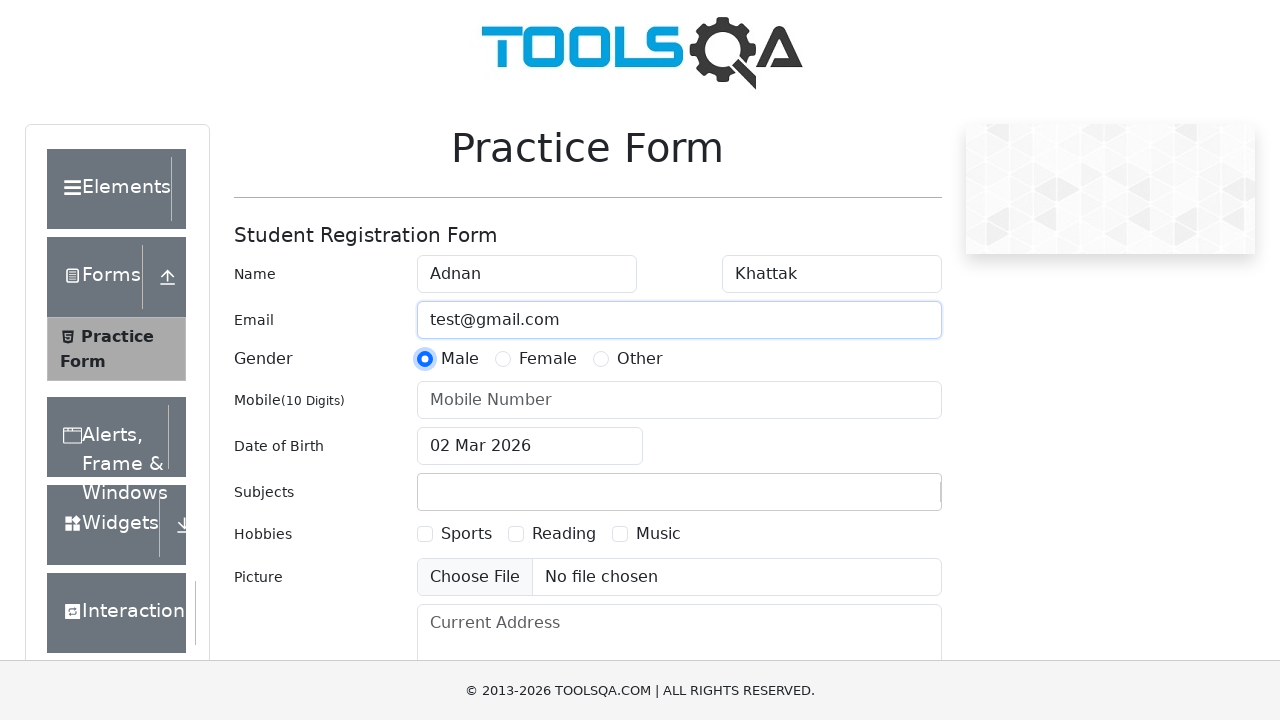

Filled mobile number field with '1234567891' on #userNumber
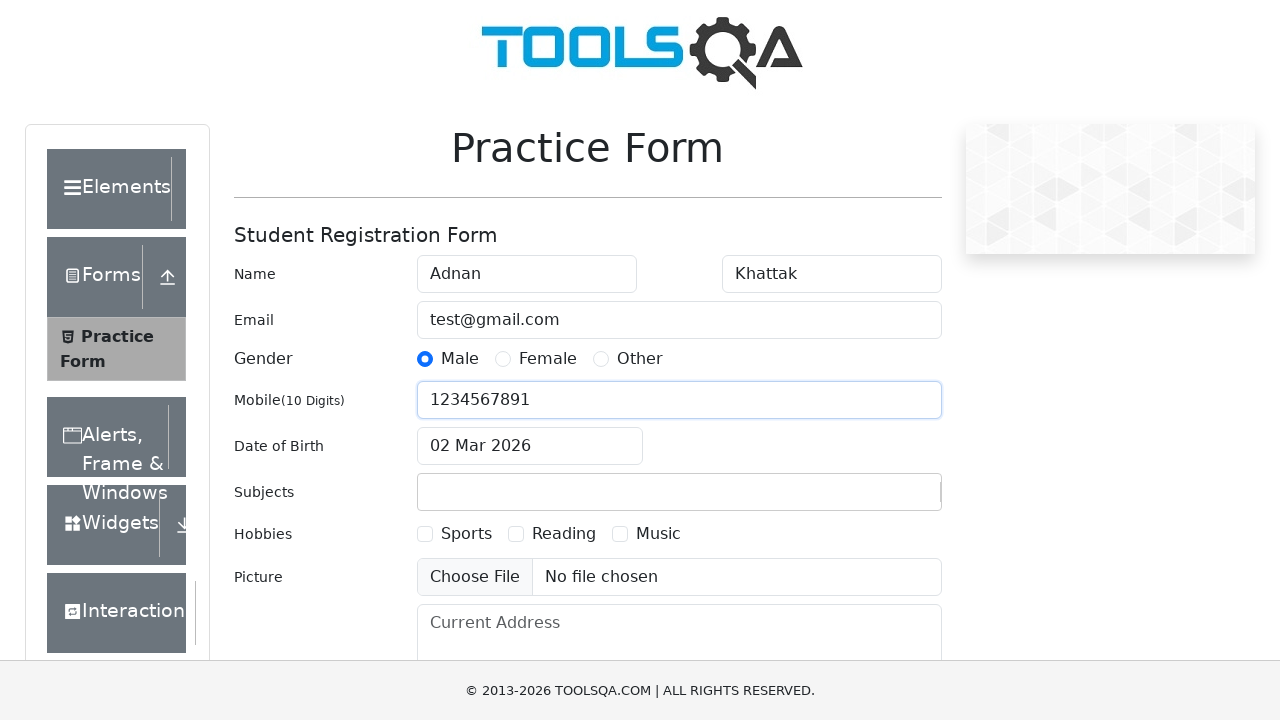

Clicked on date of birth input field at (530, 446) on #dateOfBirthInput
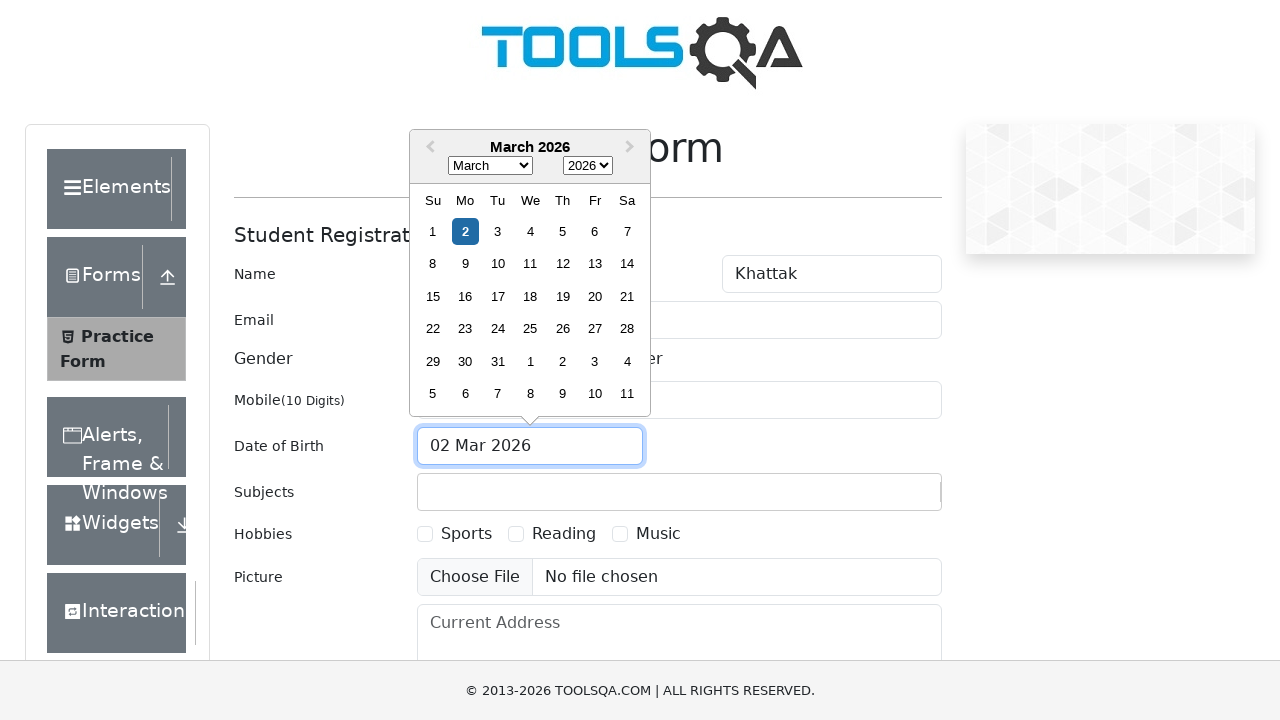

Selected all text in date field
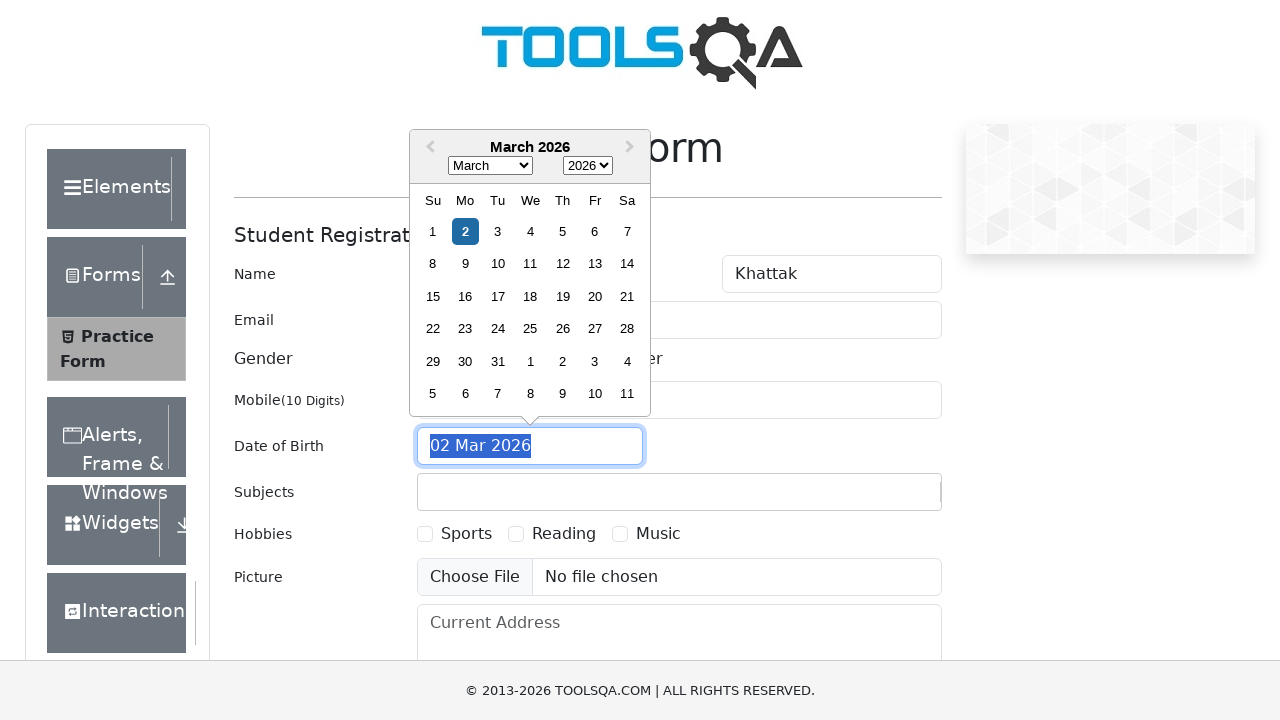

Typed date of birth '06 Aug 2025'
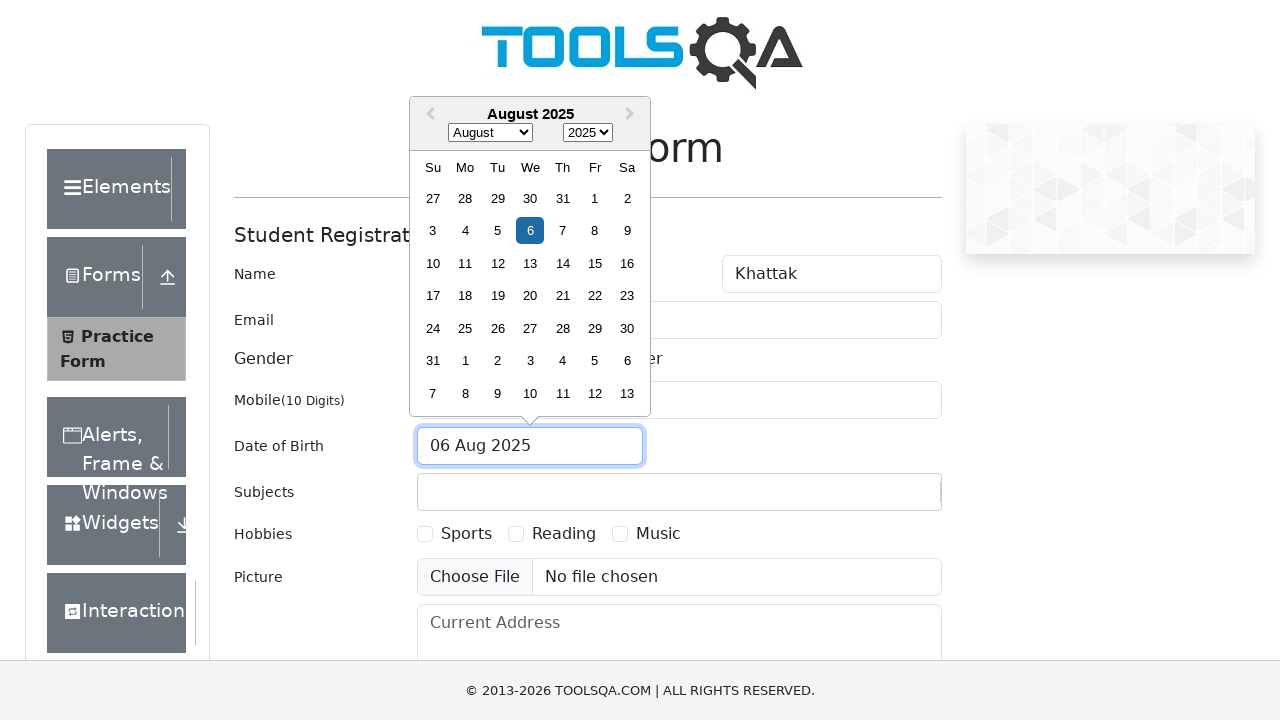

Pressed Enter to confirm date of birth
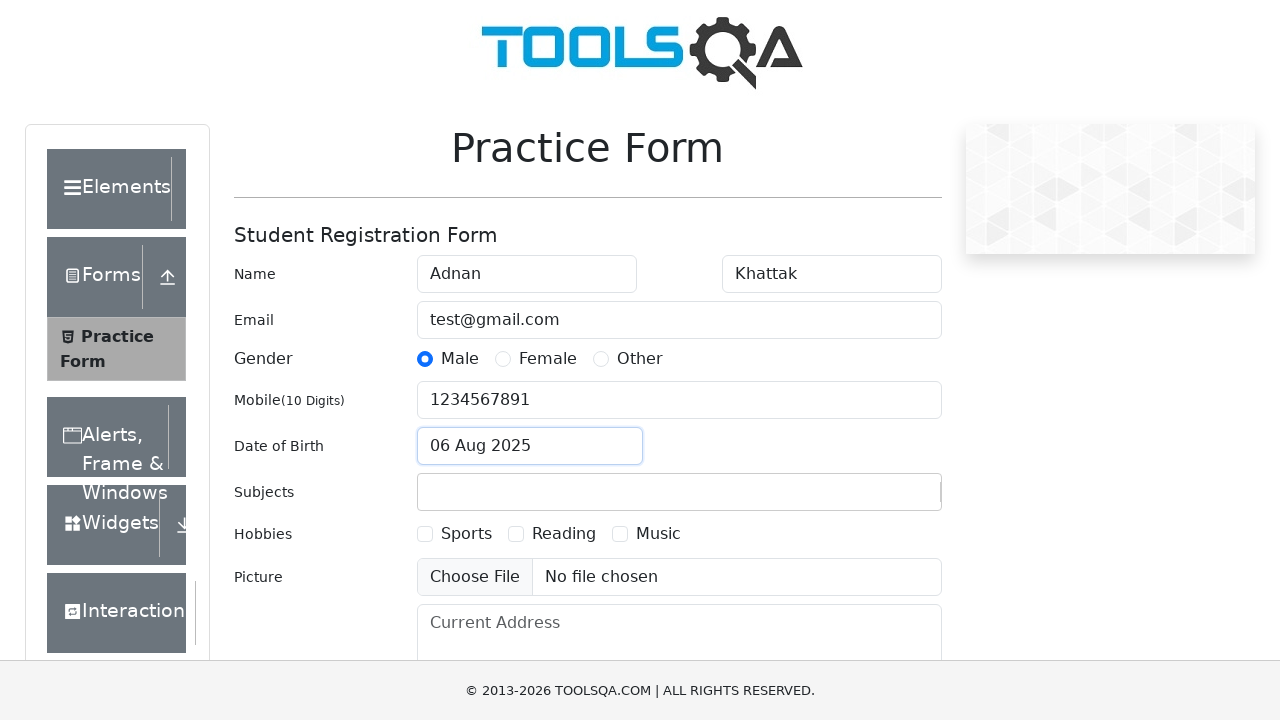

Filled address field with 'Testing' on #currentAddress
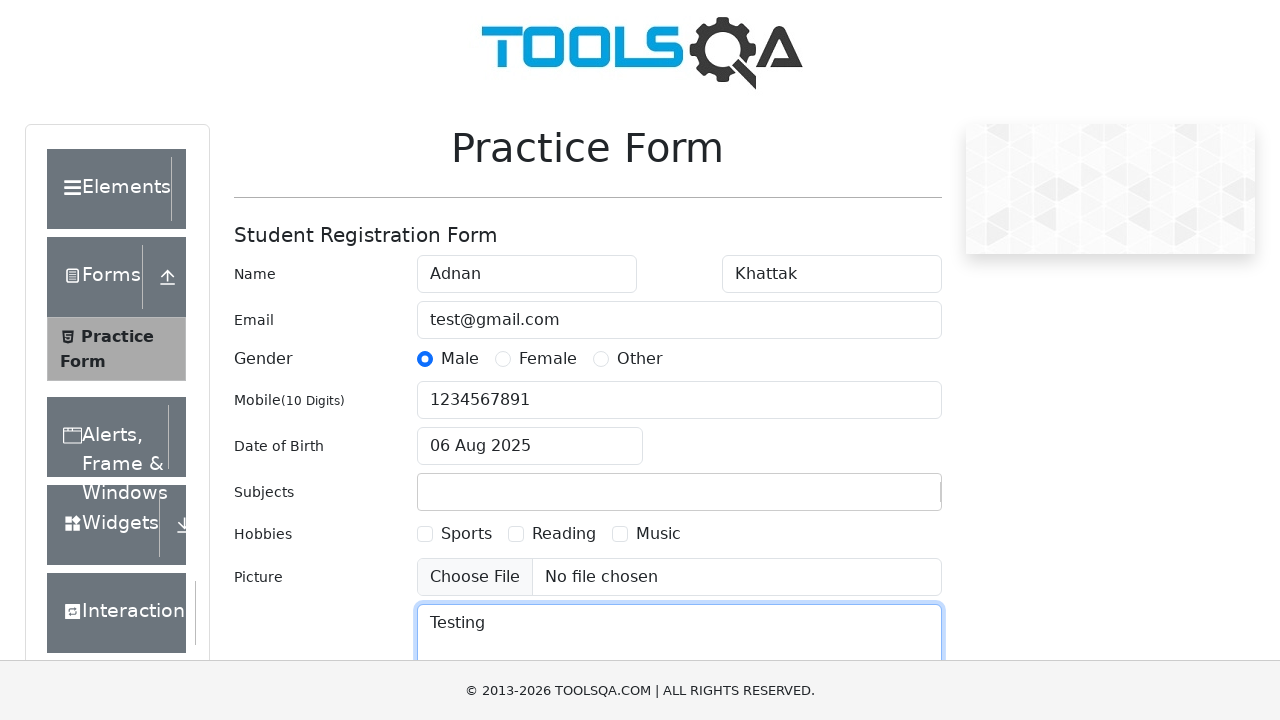

Clicked submit button to submit the form at (885, 499) on #submit
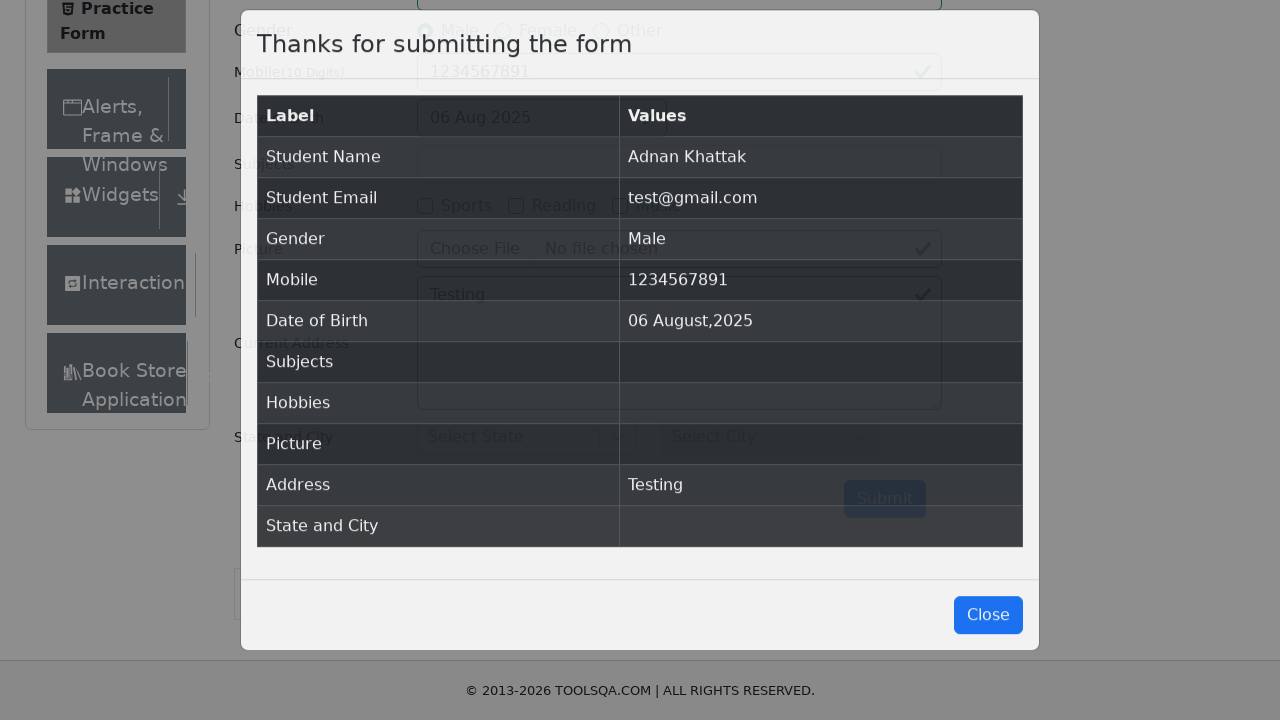

Confirmation modal appeared
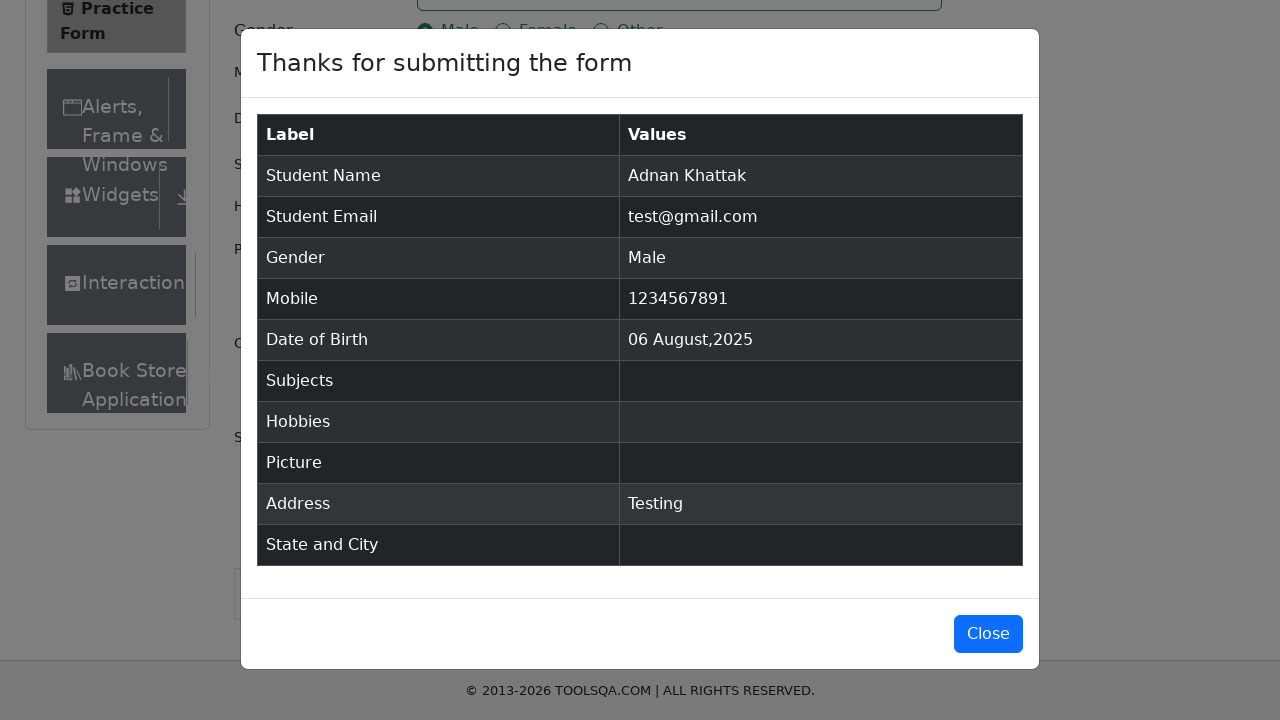

Clicked close button to close confirmation modal at (988, 634) on #closeLargeModal
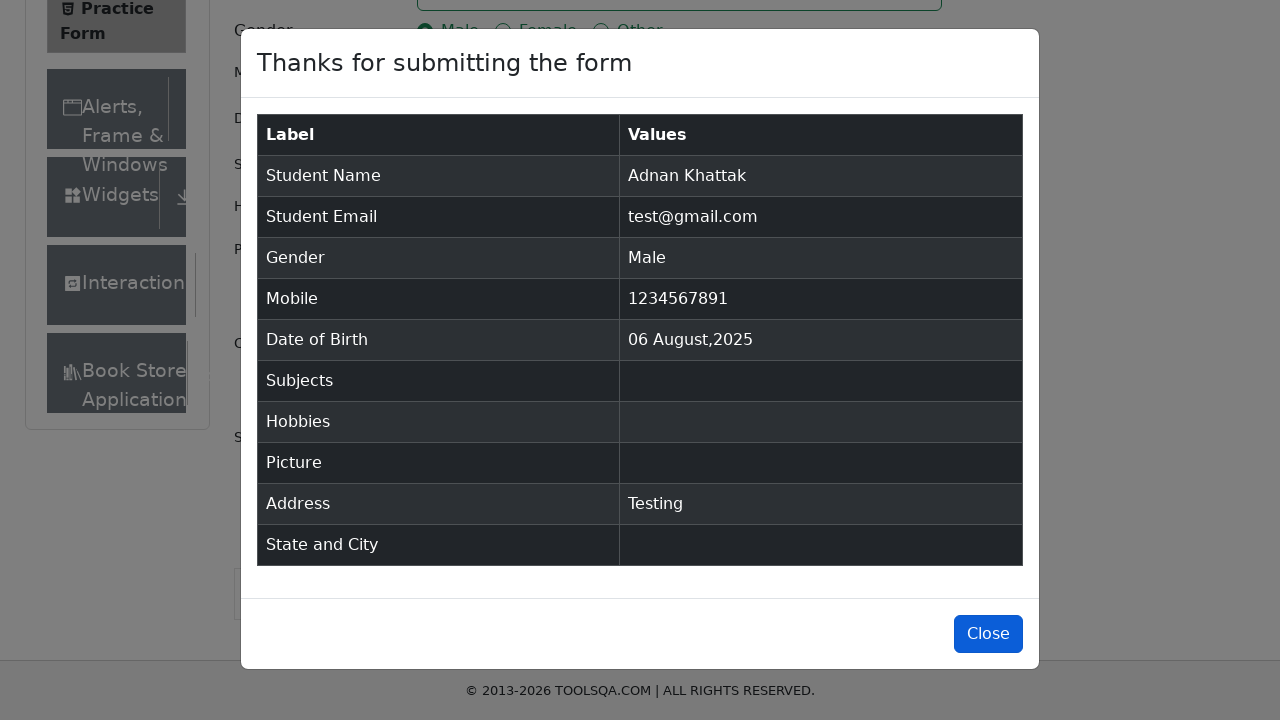

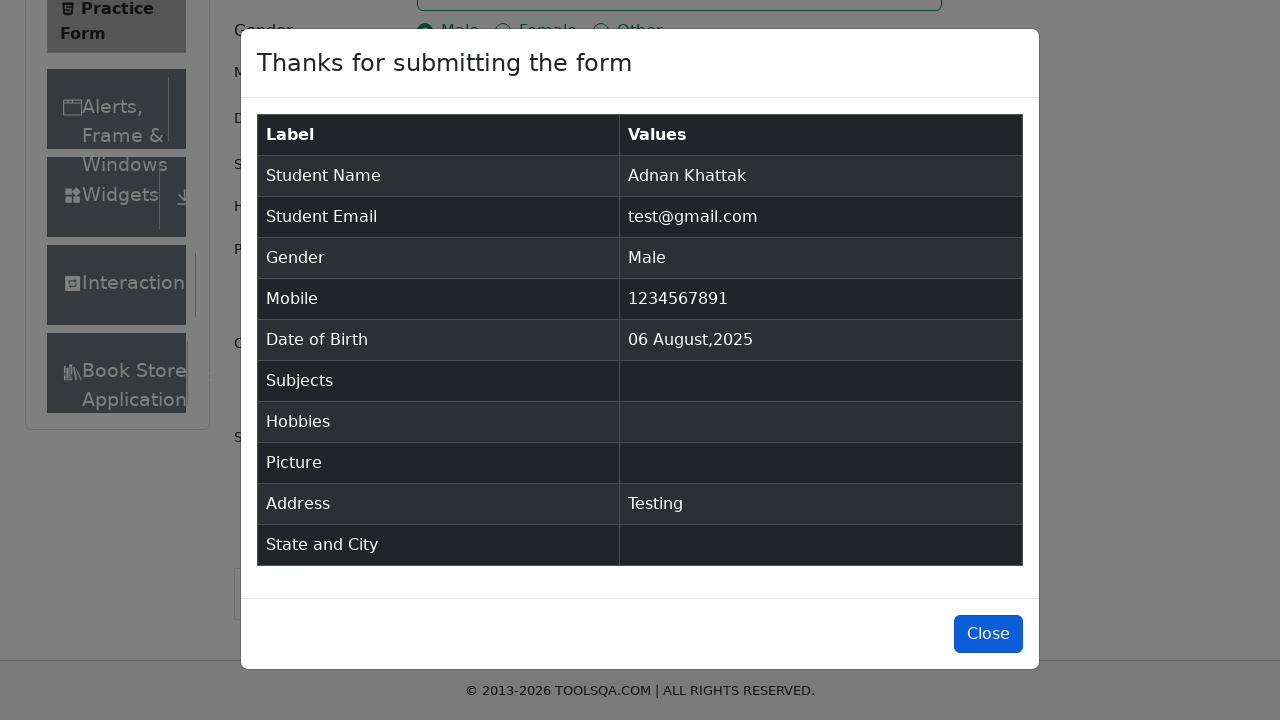